Tests that clicking the link in the payment section navigates to the payment security help page

Starting URL: https://www.mts.by/

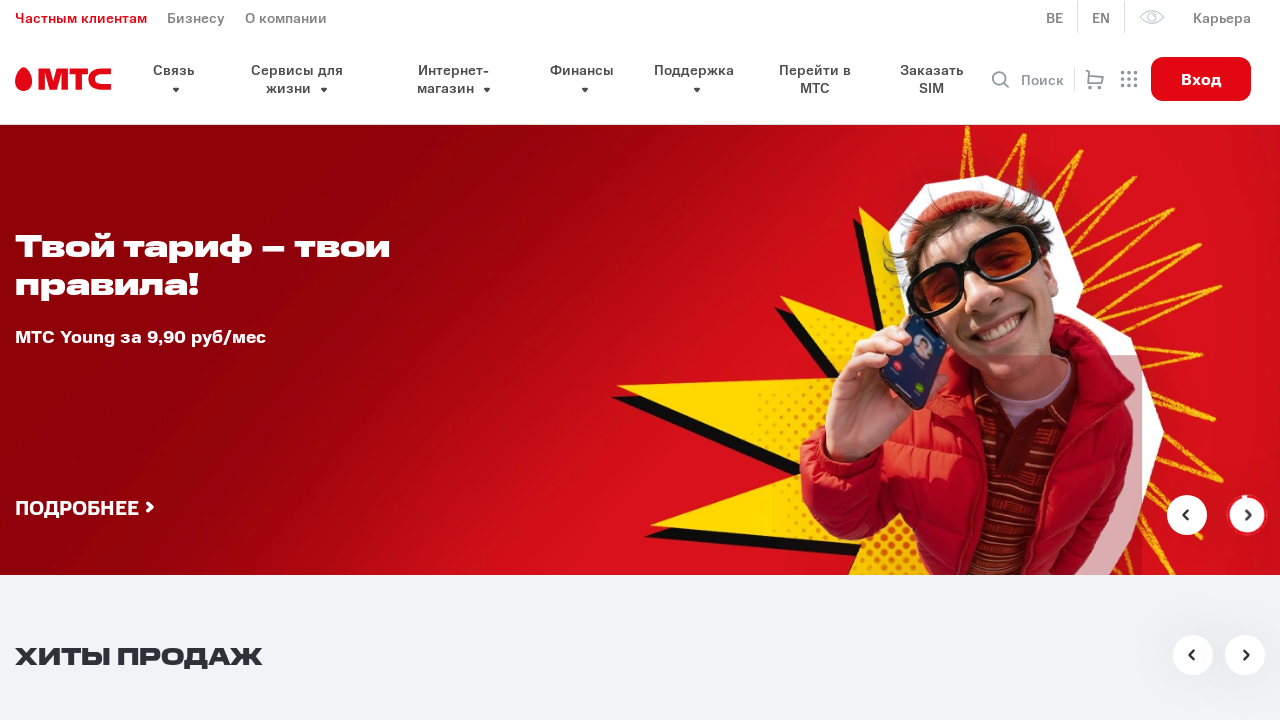

Payment section link became visible
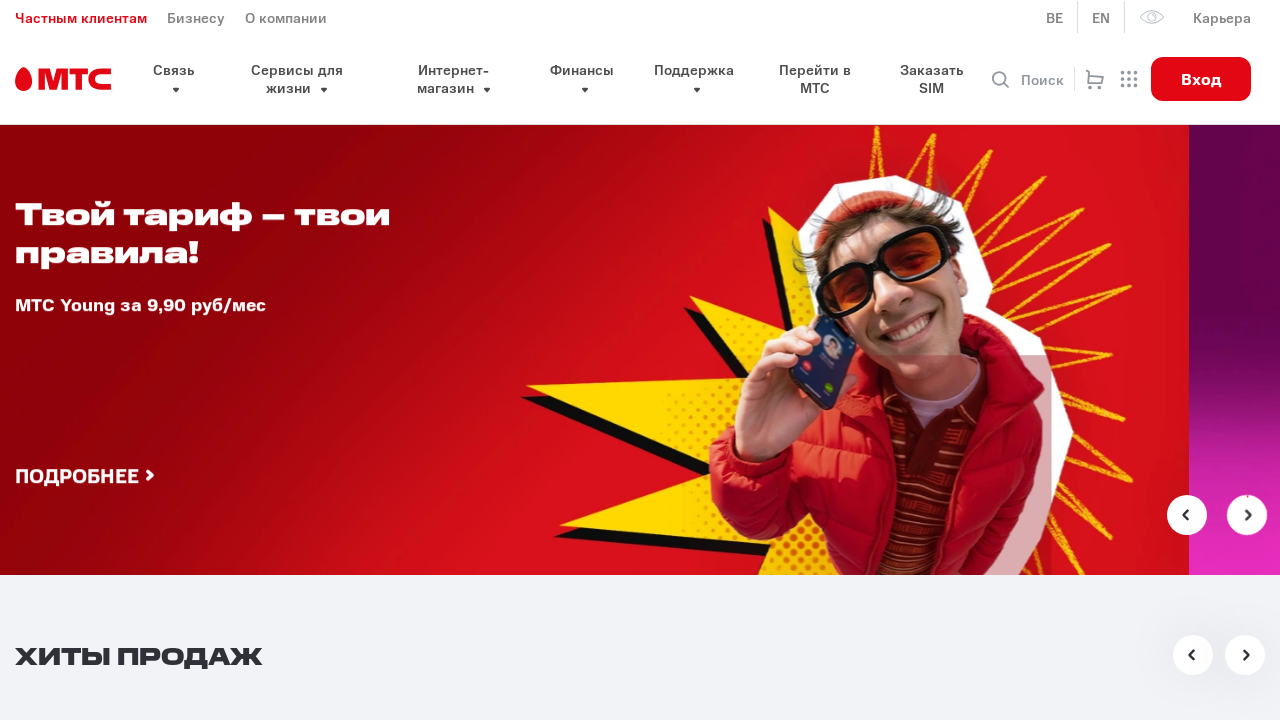

Clicked the link in the payment section at (190, 361) on xpath=//div[@class='pay__wrapper']//a
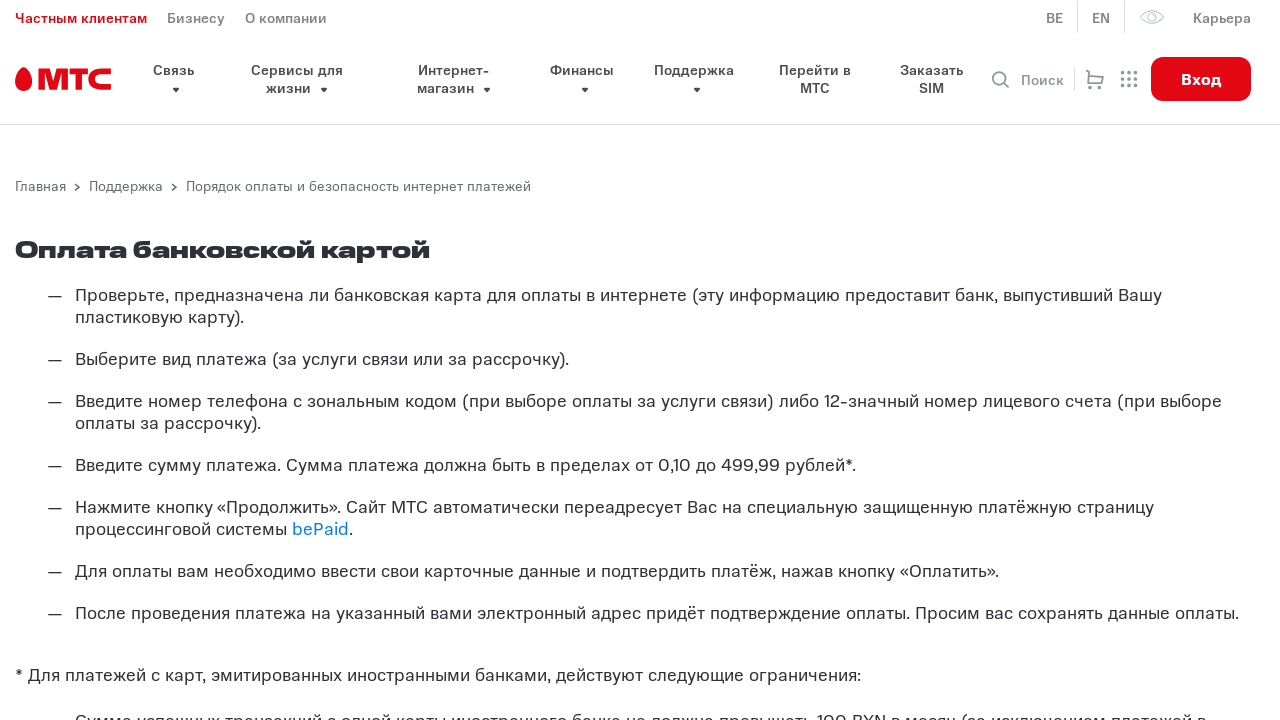

Navigated to payment security help page
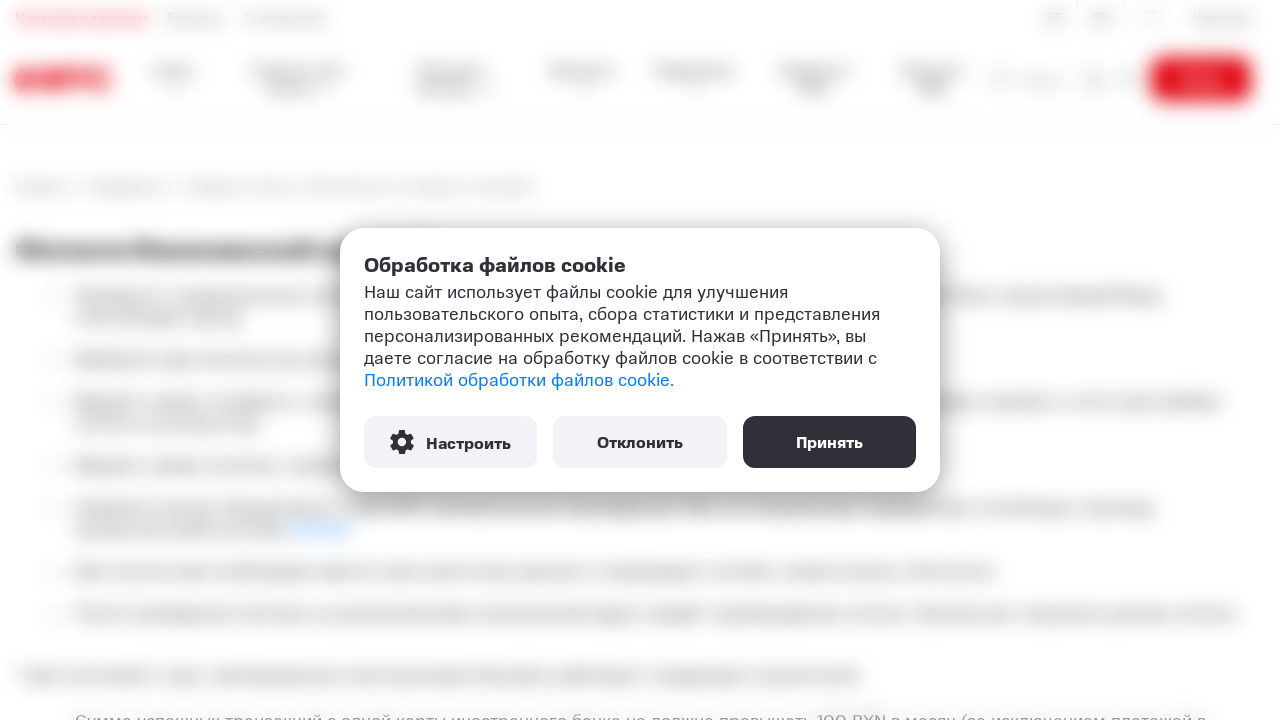

Verified URL matches expected payment security help page URL
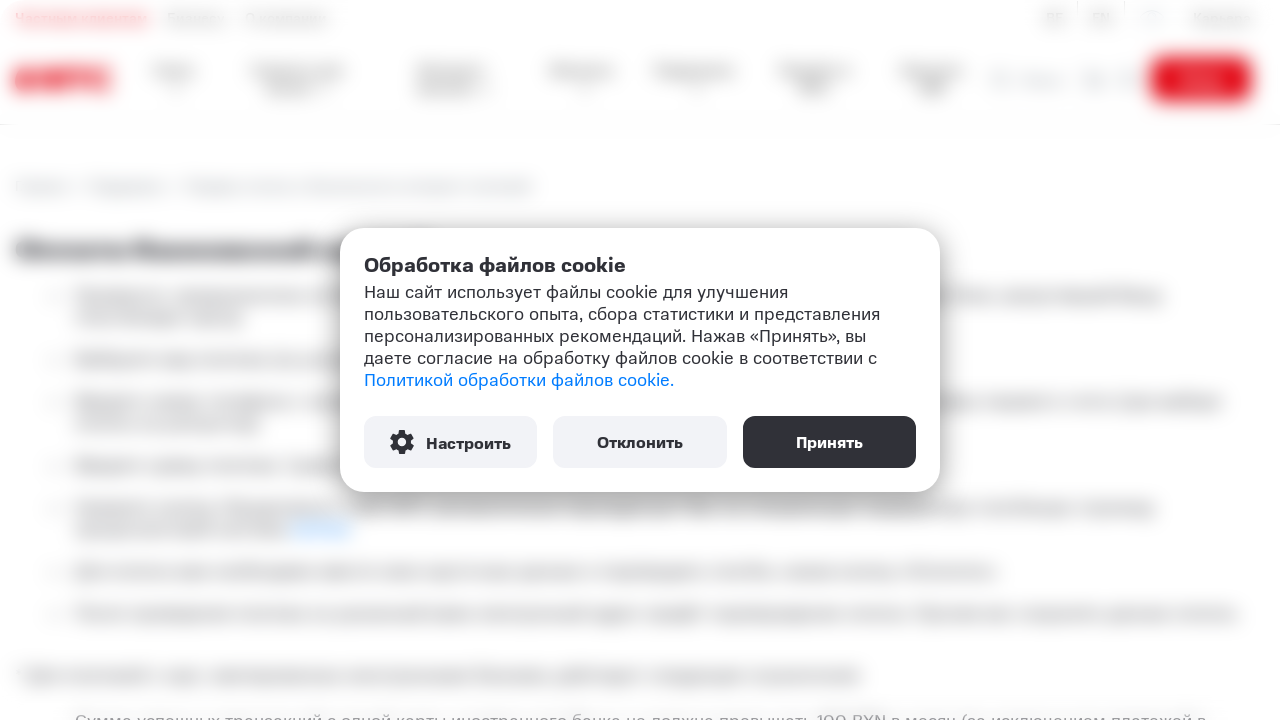

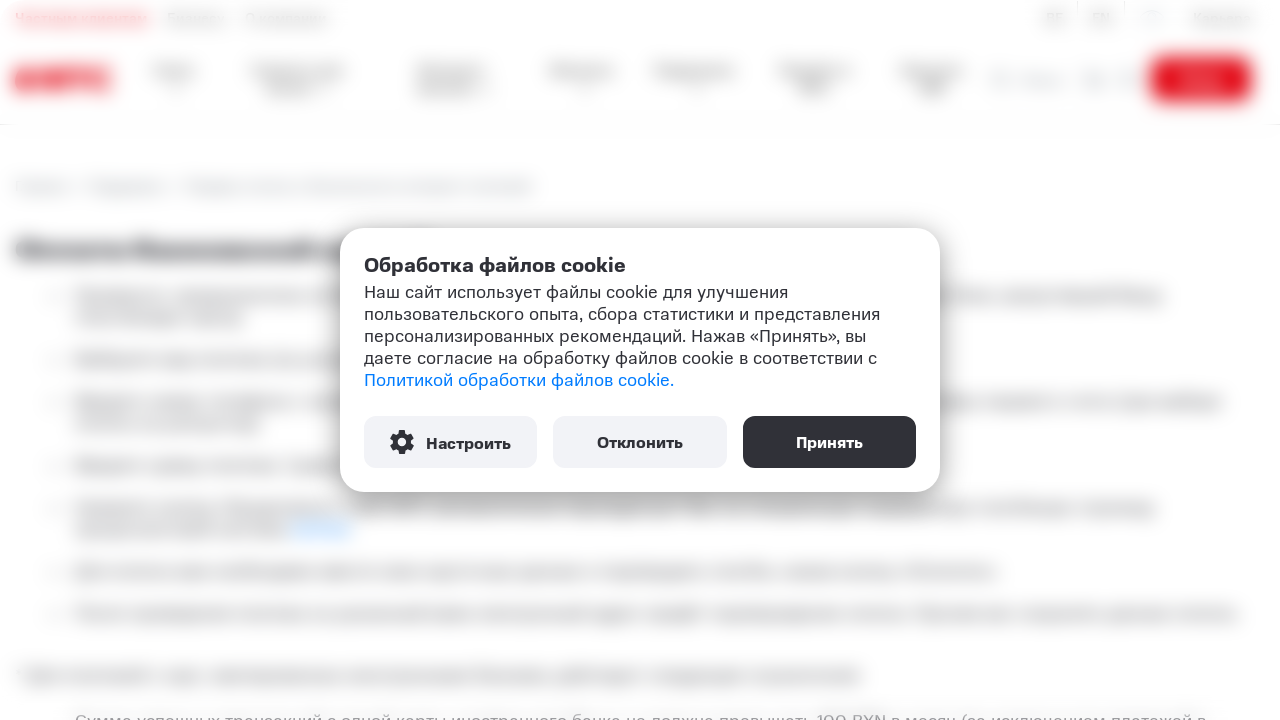